Tests multiple pages of the Calley website by navigating through different URLs and verifying the page title contains 'Calley'

Starting URL: https://www.getcalley.com/page-sitemap.xml

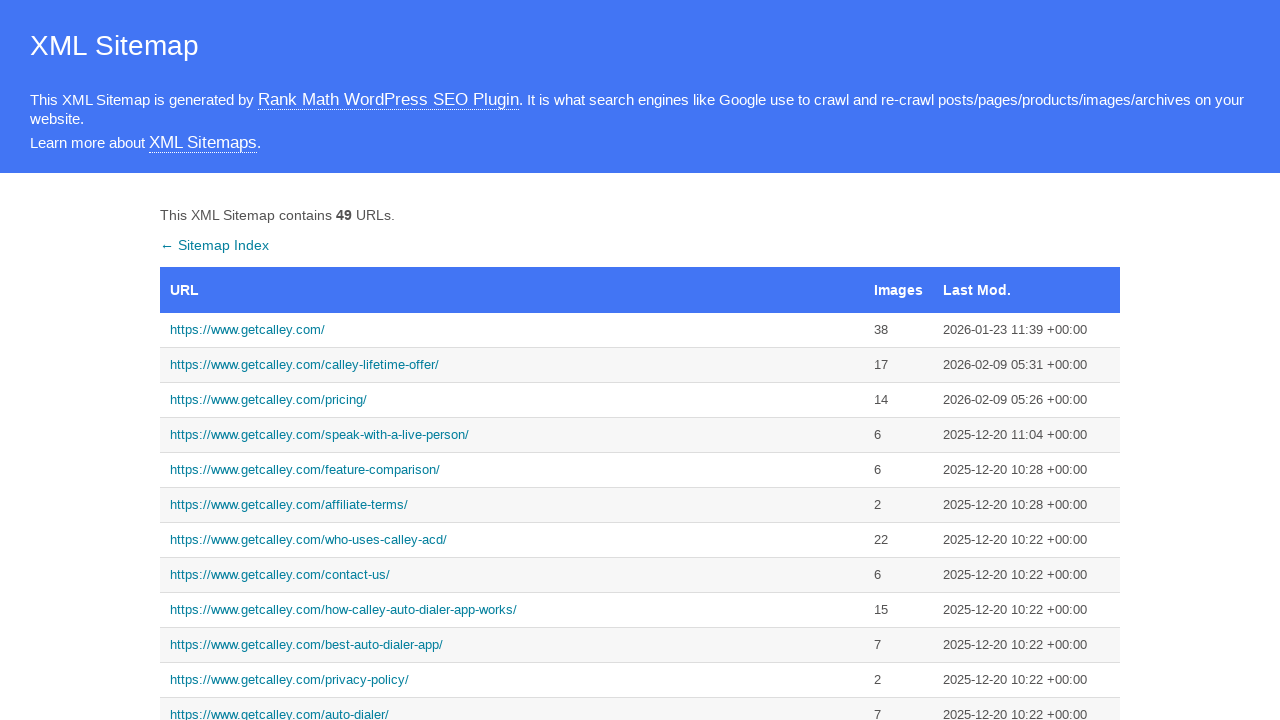

Navigated to https://www.getcalley.com/
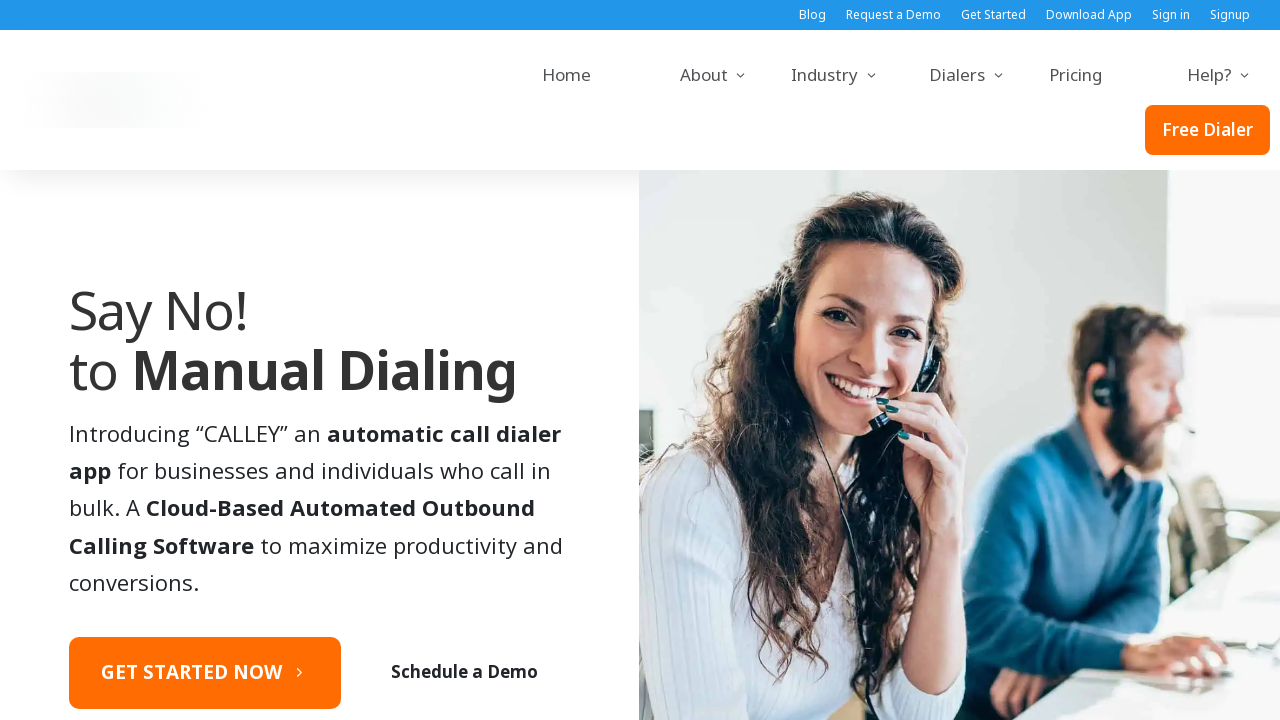

Verified page title contains 'Calley': Calley Automatic Call Dialer For Android & IOS Phones
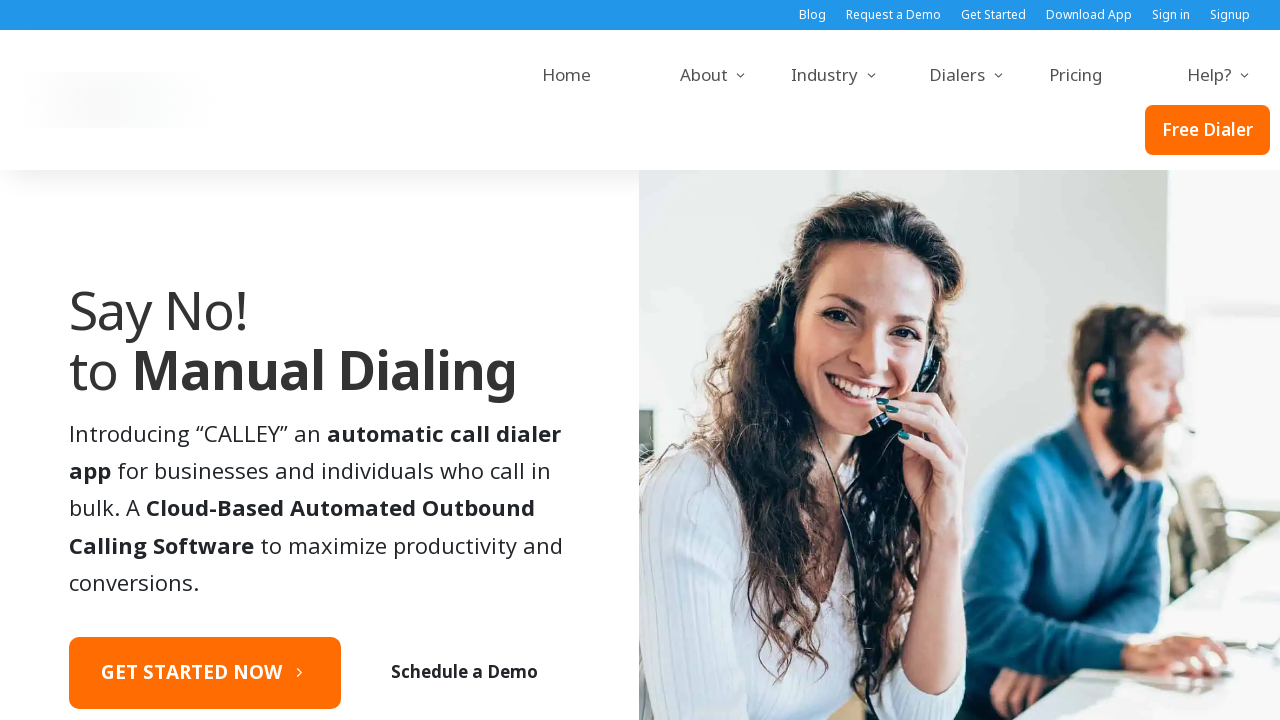

Navigated to https://www.getcalley.com/calley-lifetime-offer/
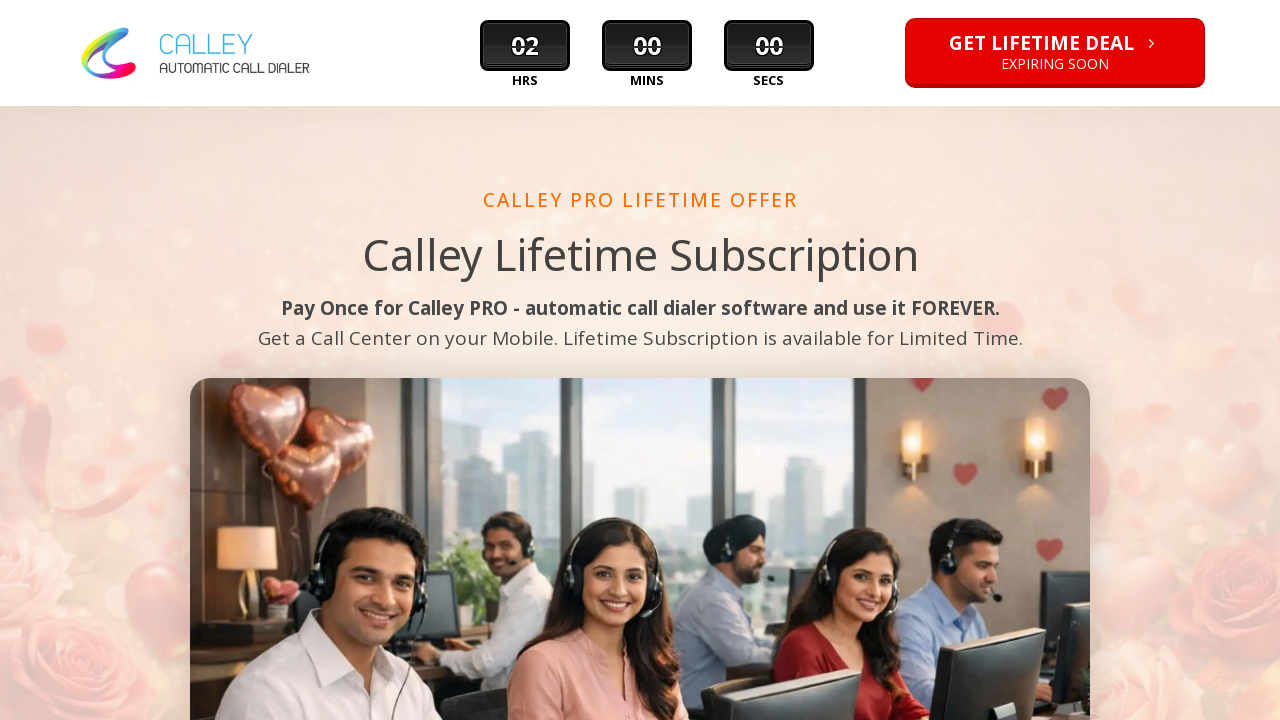

Verified page title contains 'Calley': Calley LIFETIME - Automatic Call Dialer App For Android & IOS
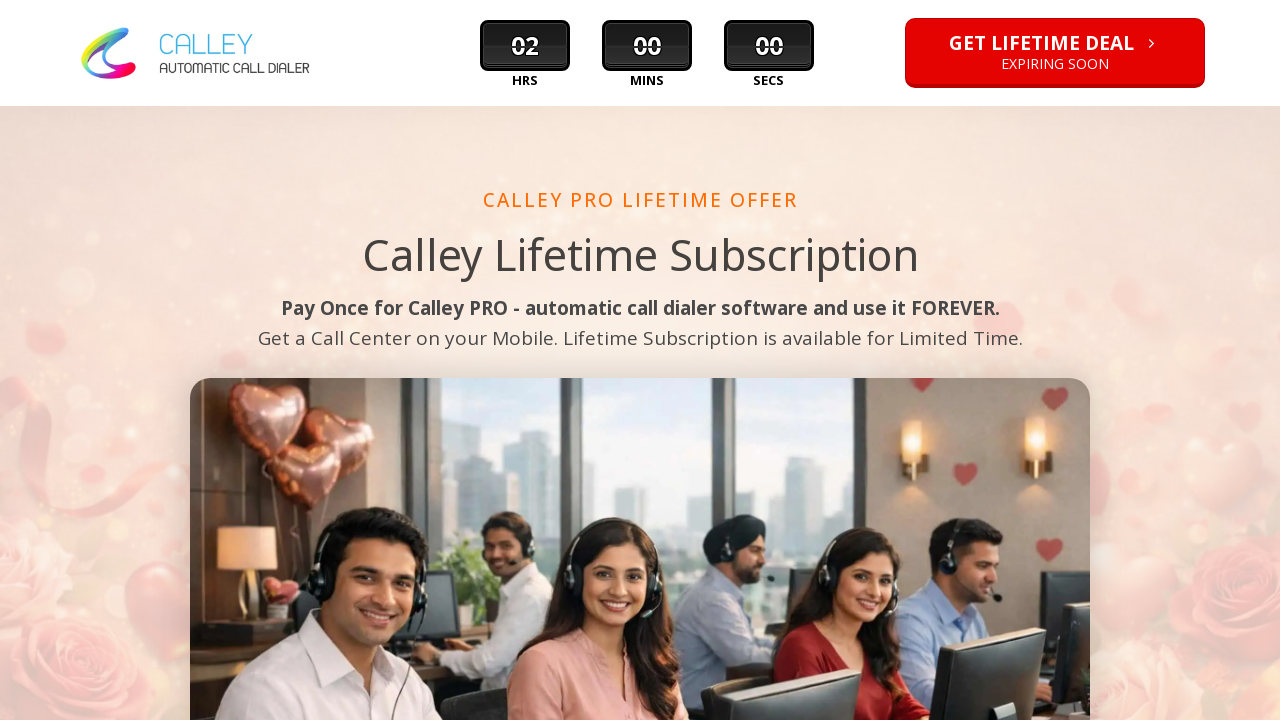

Navigated to https://www.getcalley.com/see-a-demo/
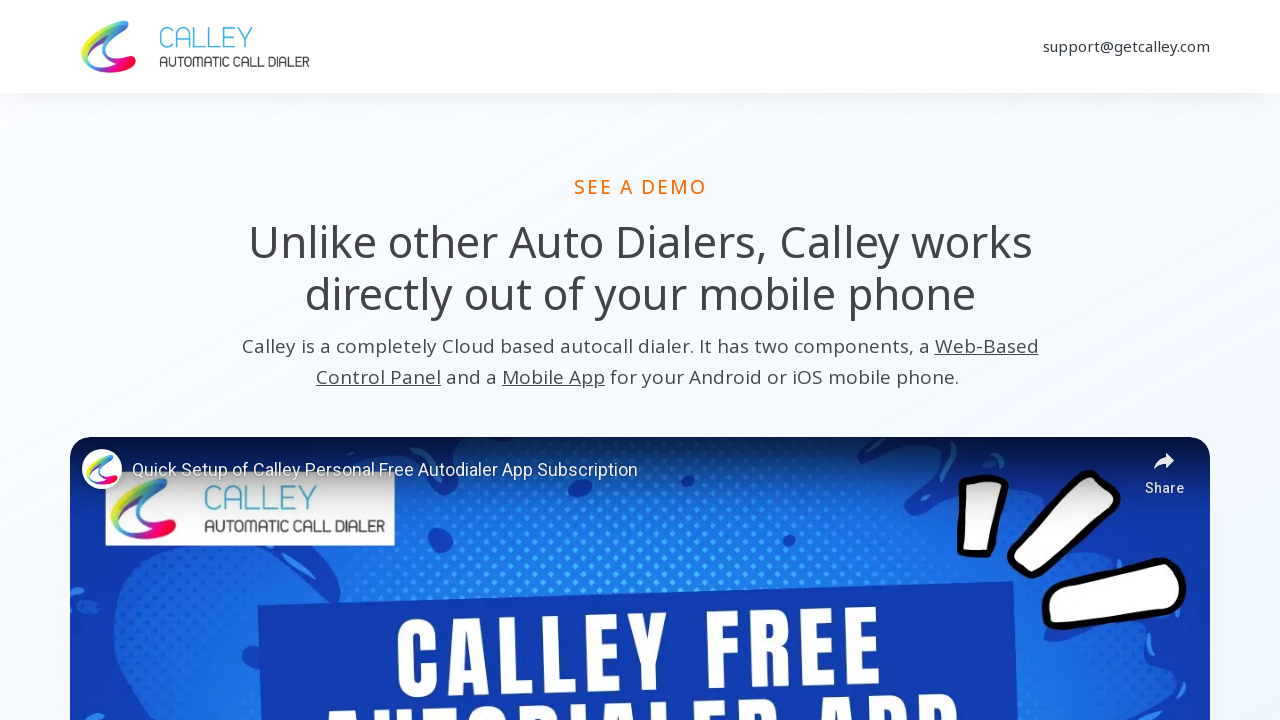

Verified page title contains 'Calley': See A Demo Of Calley Automatic Call Dialer
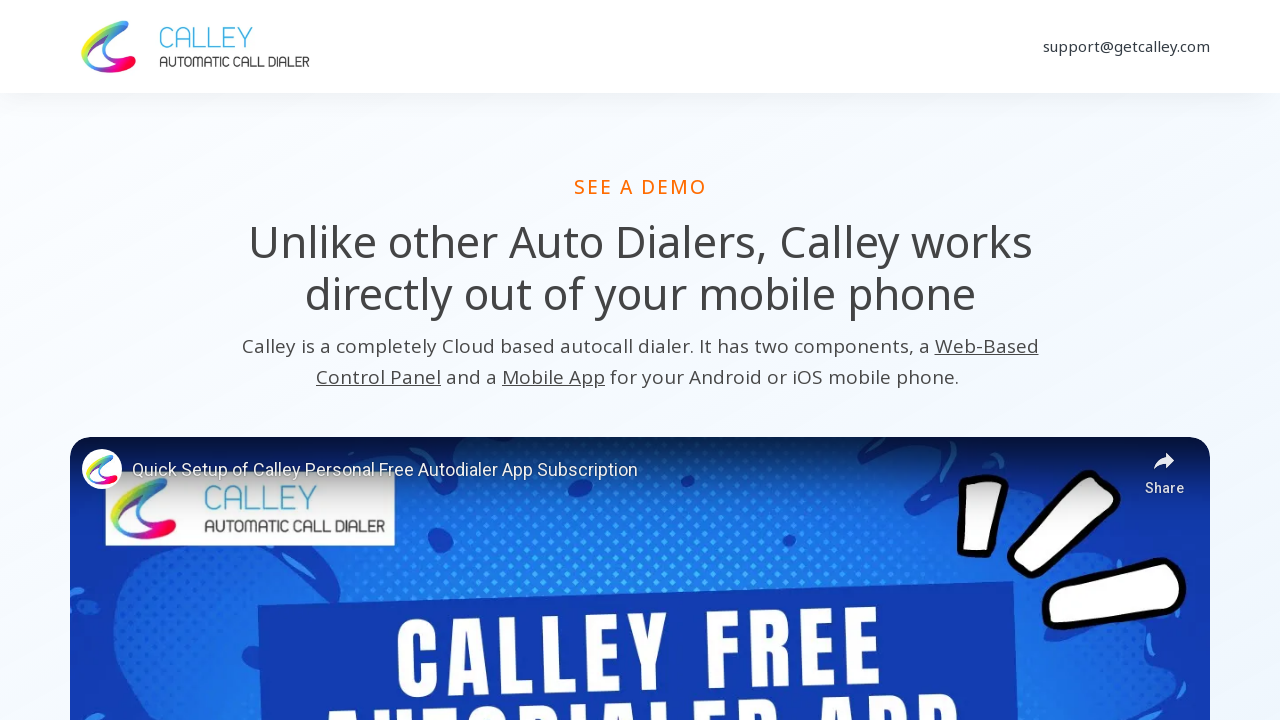

Navigated to https://www.getcalley.com/calley-teams-features/
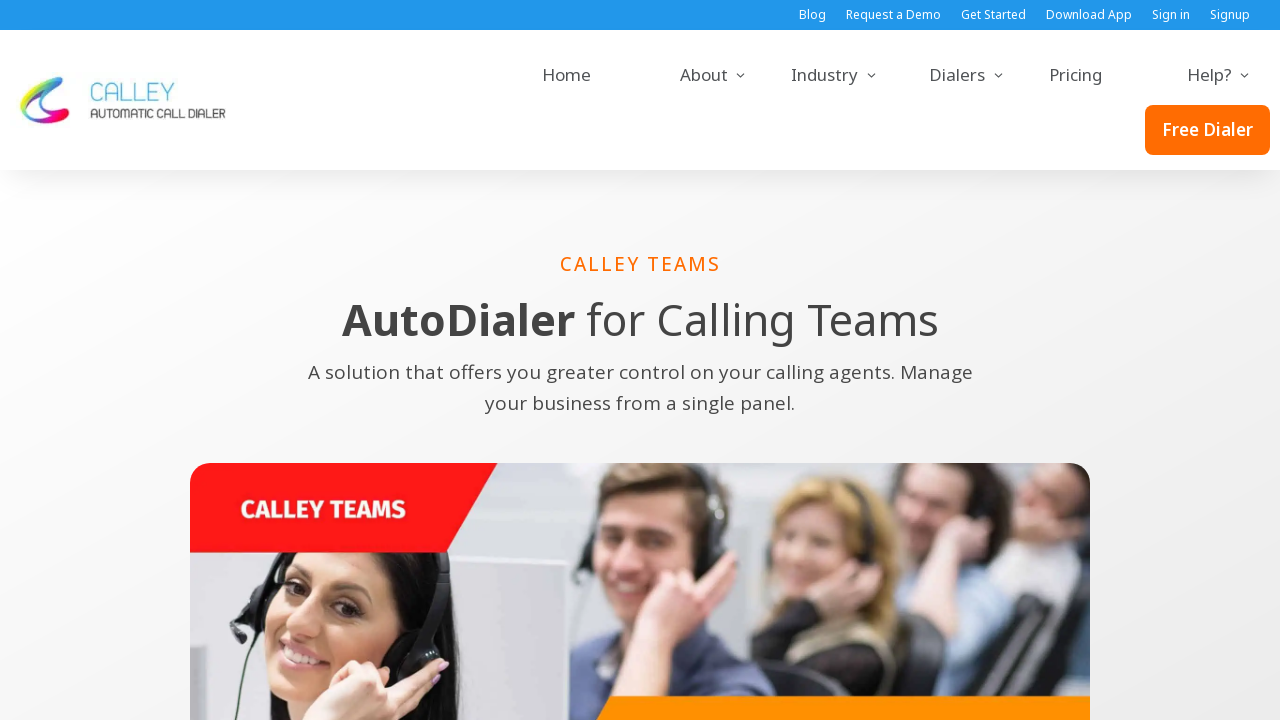

Verified page title contains 'Calley': Calley TEAMS - Automatic Call Dialer App For Your Sales Team
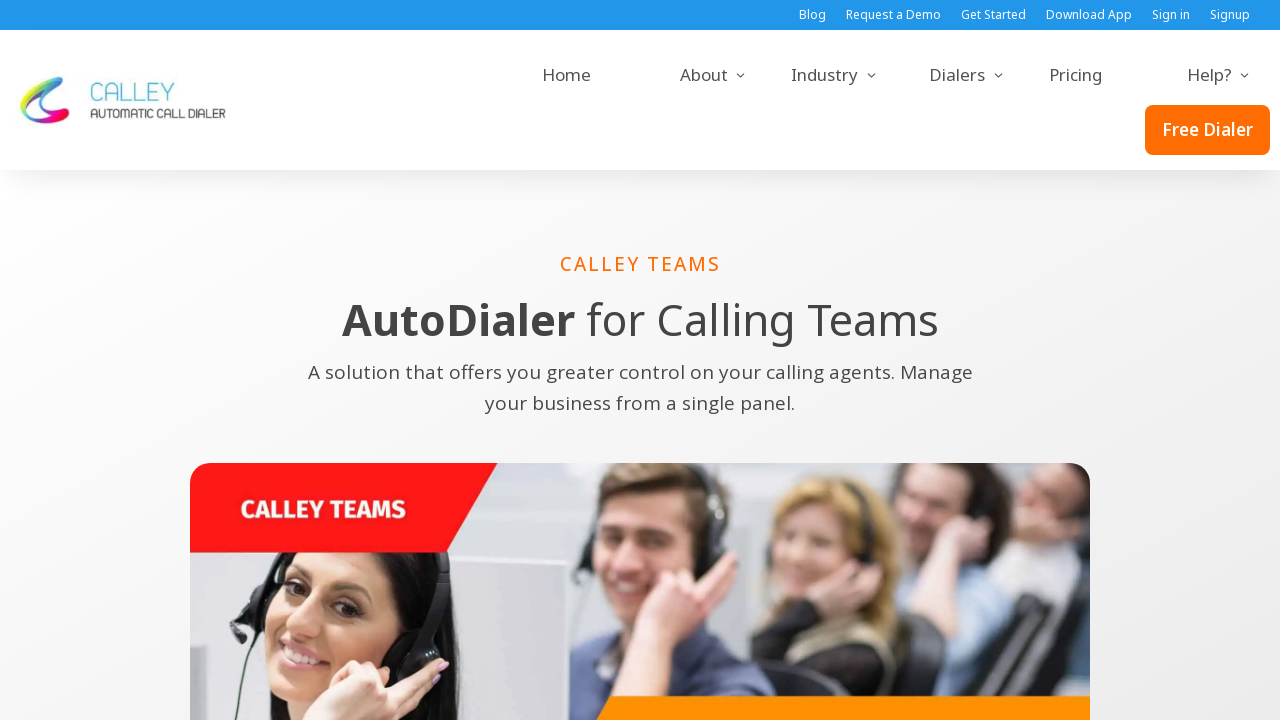

Navigated to https://www.getcalley.com/calley-pro-features/
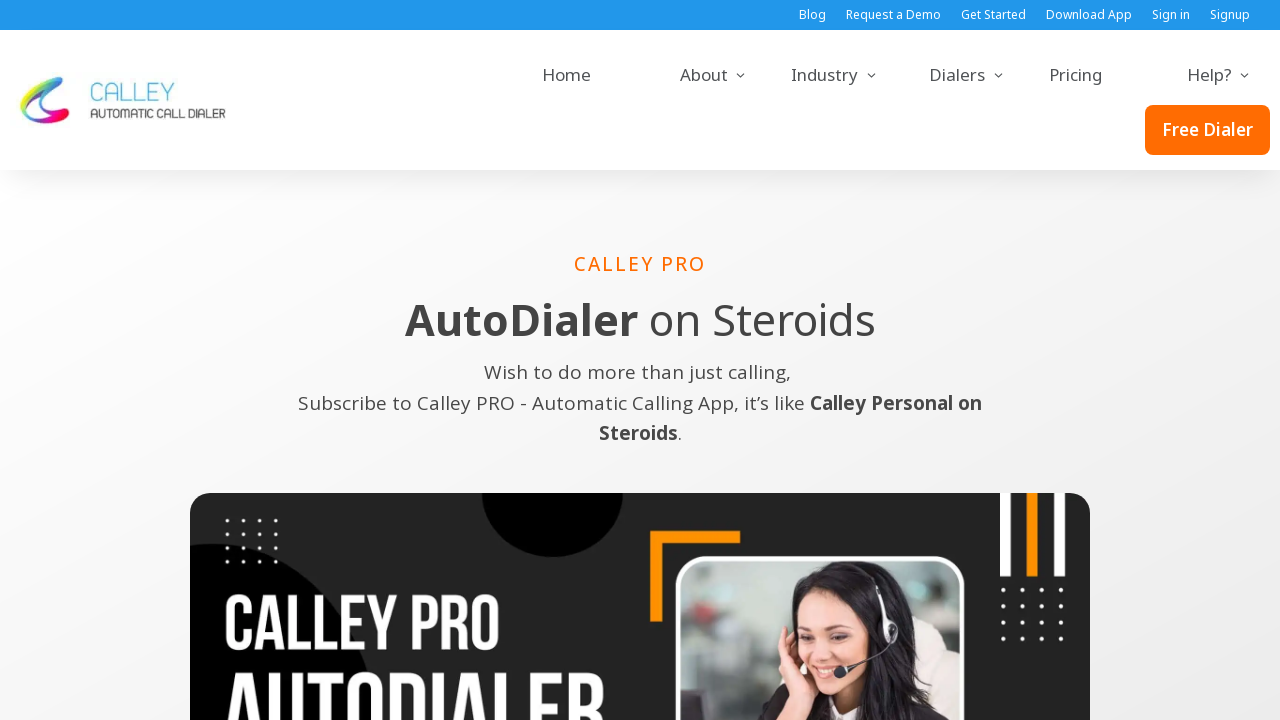

Verified page title contains 'Calley': Best Automatic Calling App For Business Owners - Calley PRO
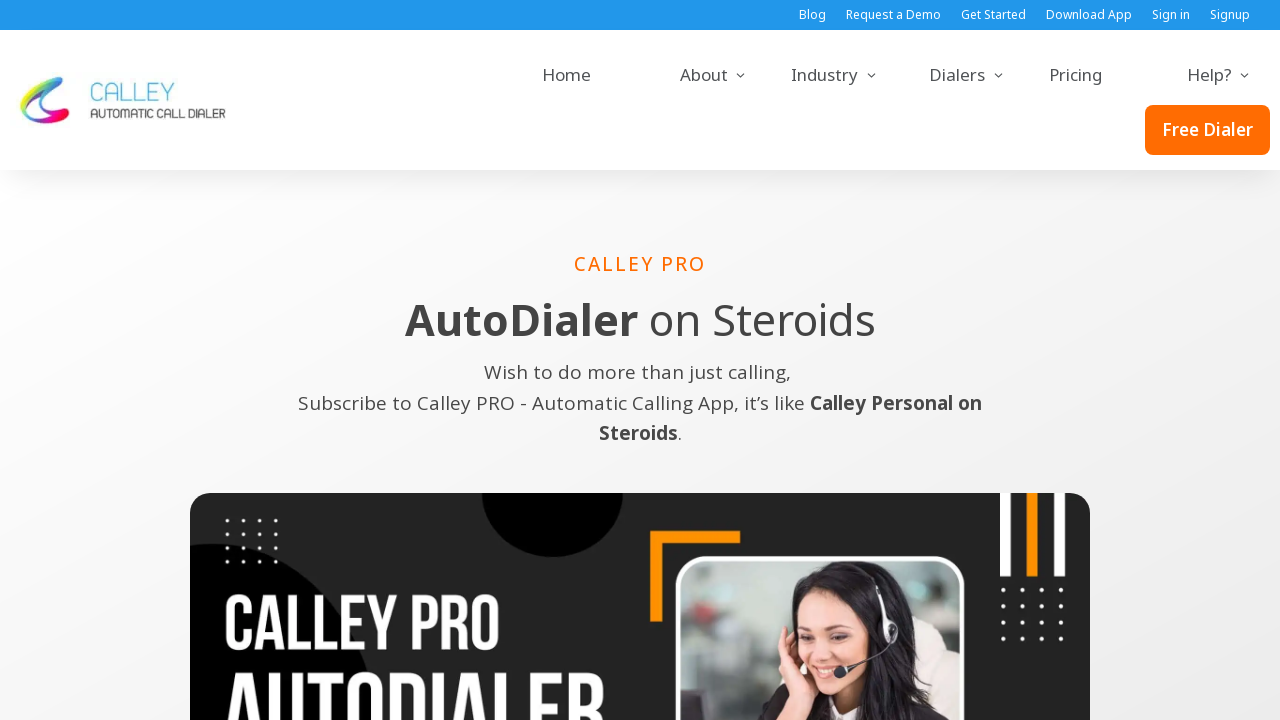

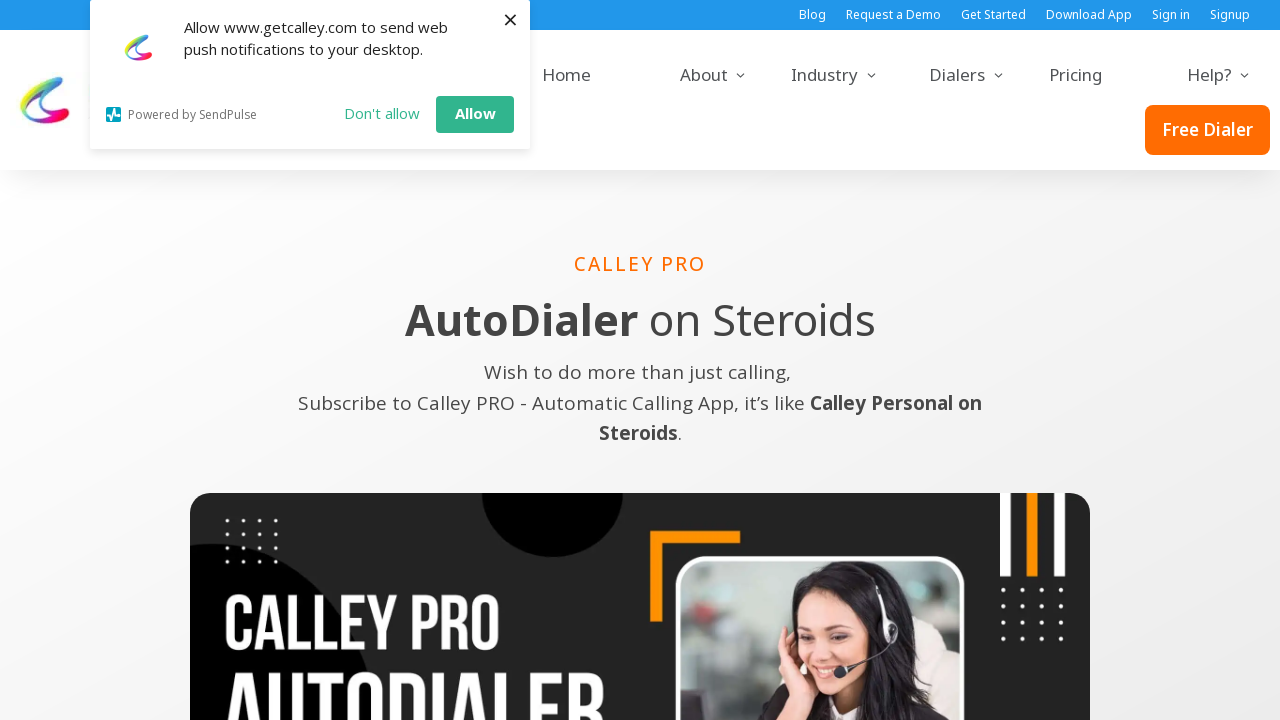